Tests clicking a confirm button, validating the confirm message, and accepting it

Starting URL: http://antoniotrindade.com.br/treinoautomacao/elementsweb.html

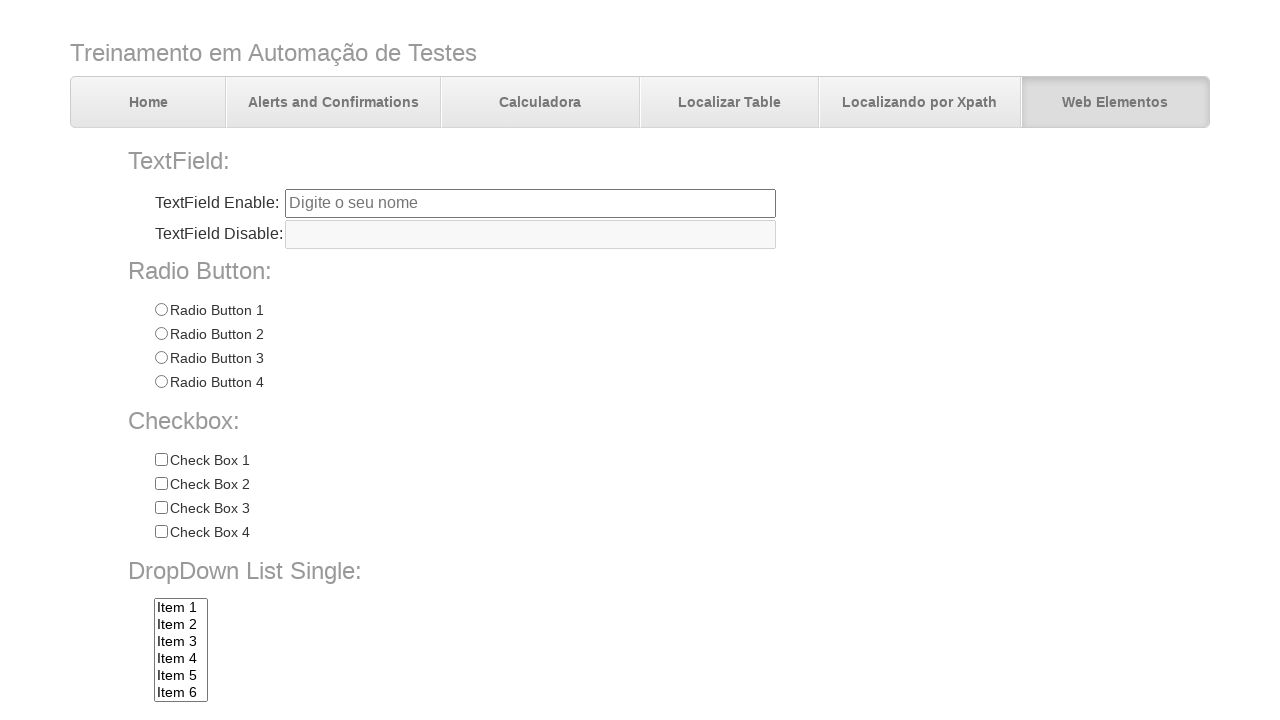

Set up dialog event handler for confirm button
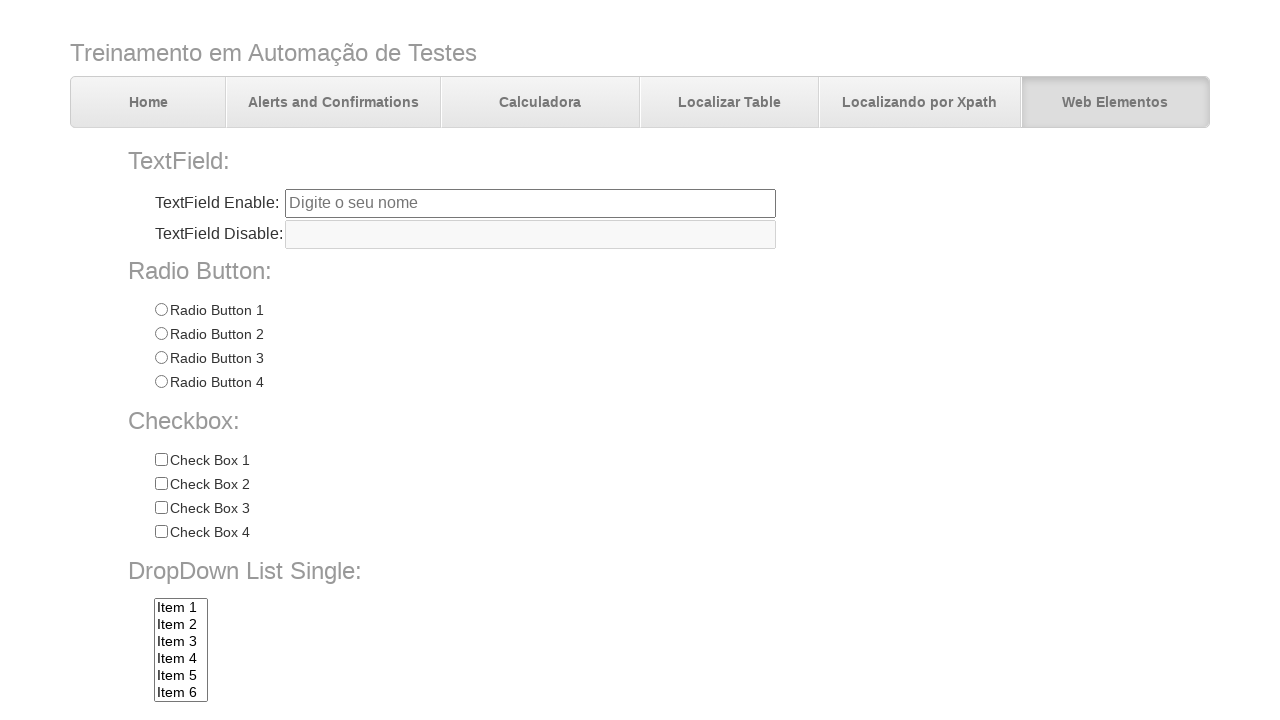

Clicked the confirm button at (377, 672) on input[name='confirmbtn']
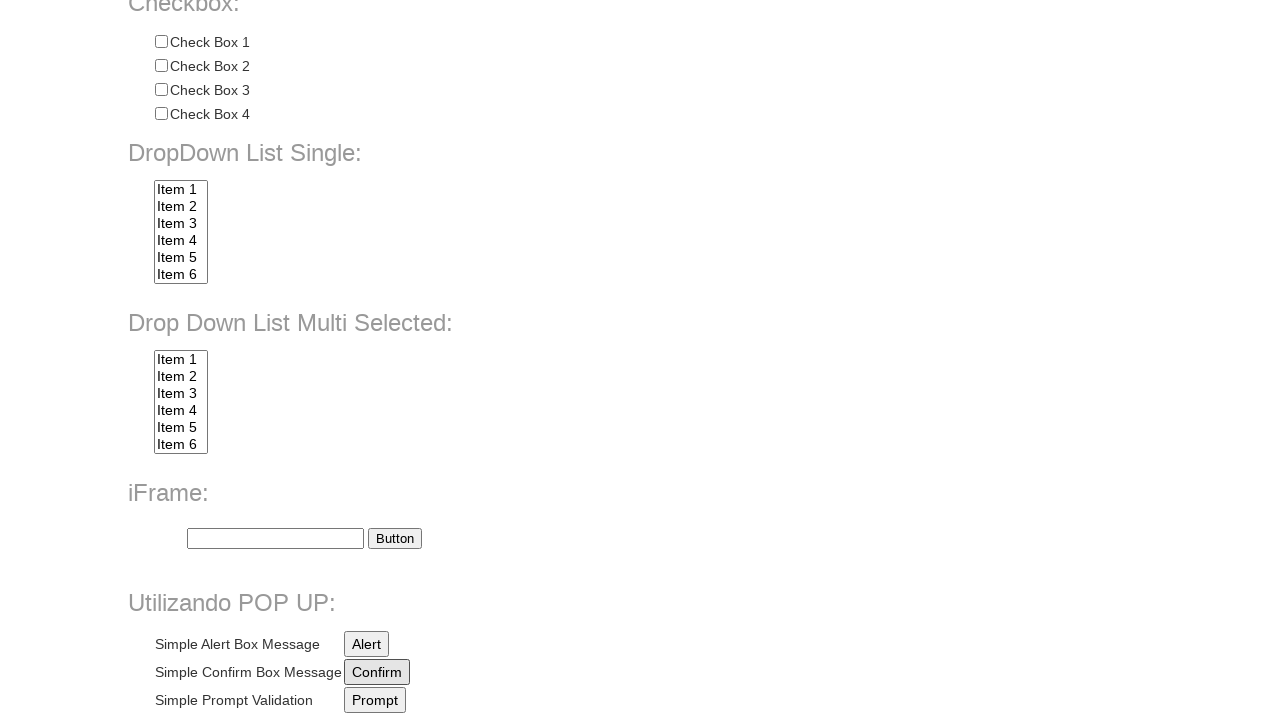

Accepted the confirm dialog
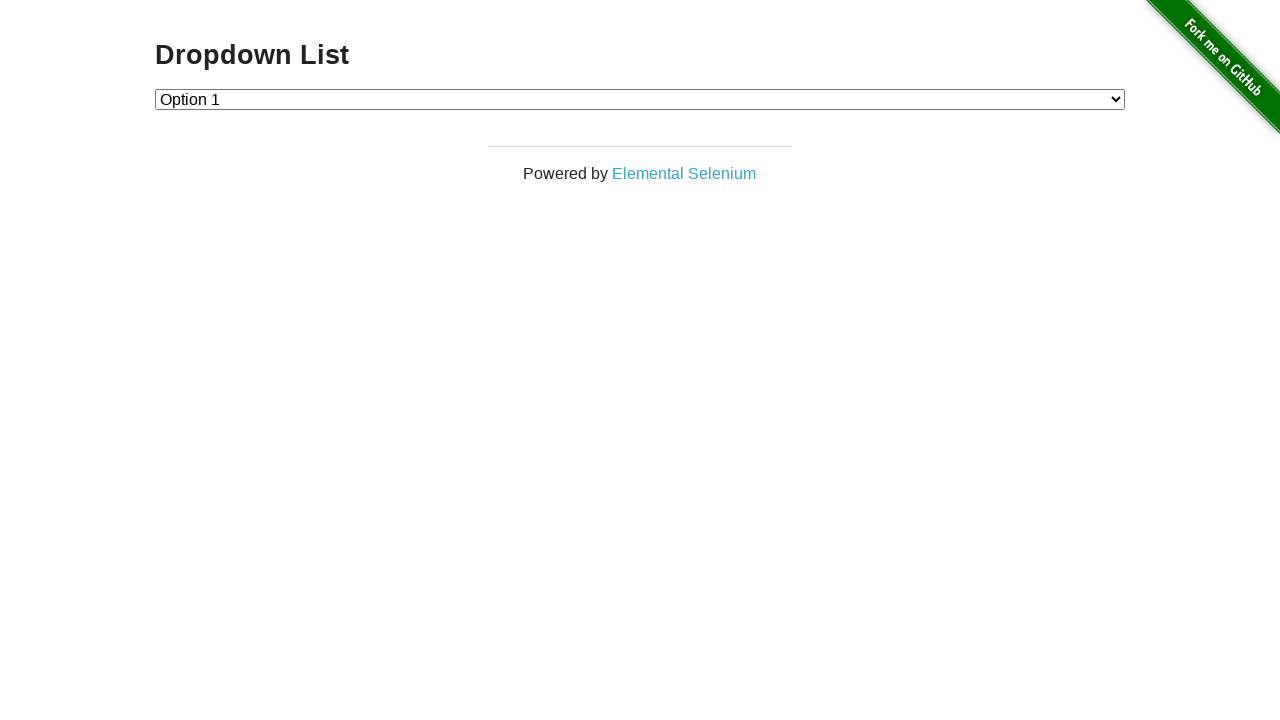

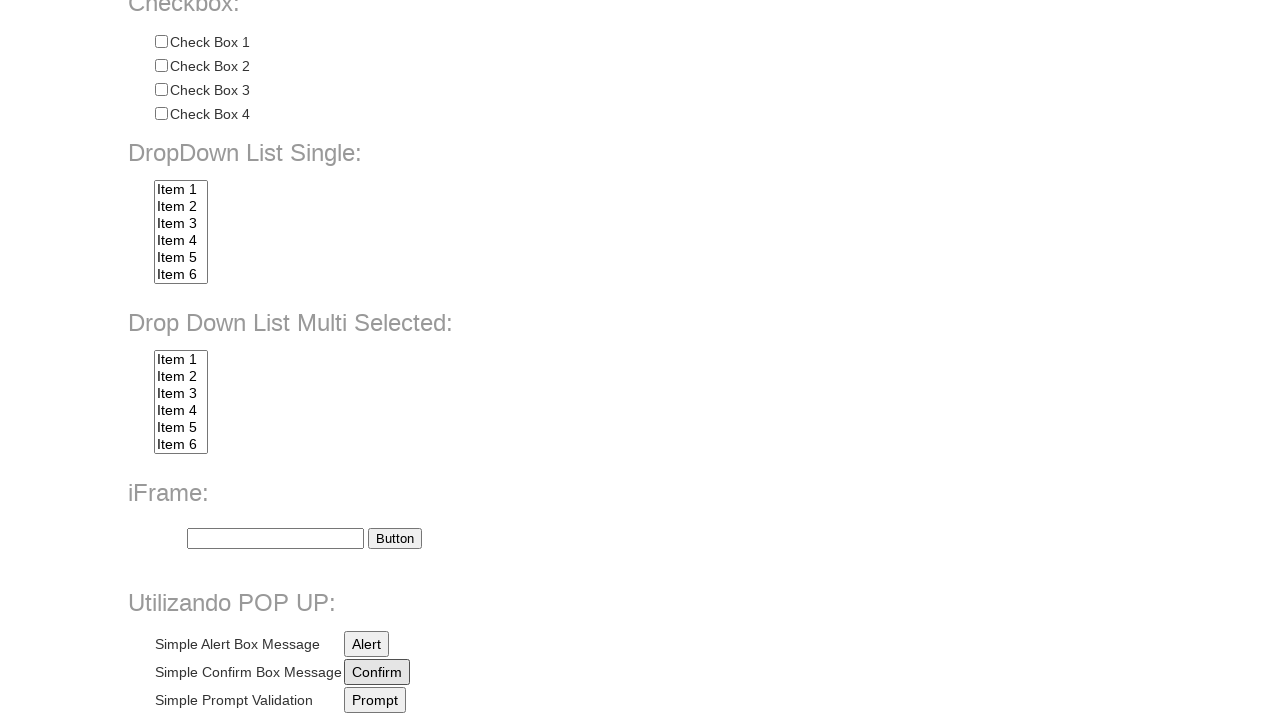